Tests that clicking the Login button without entering any credentials displays an error message about invalid username

Starting URL: https://the-internet.herokuapp.com/login

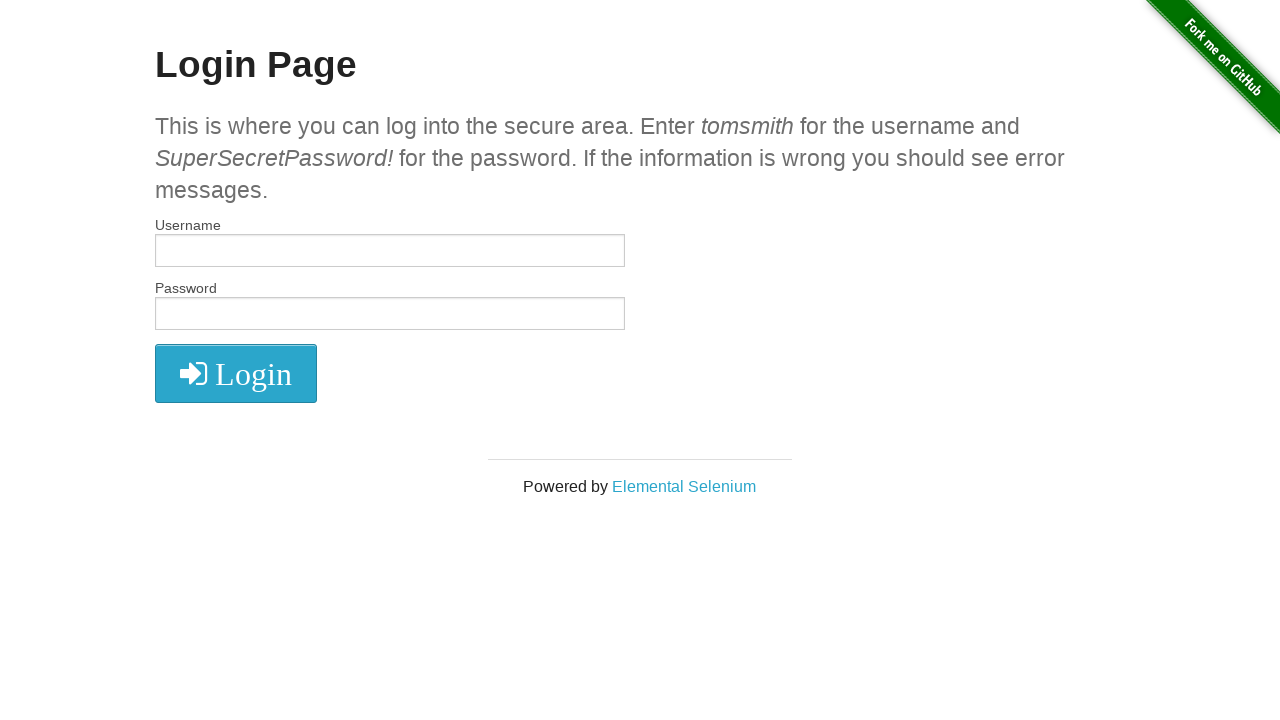

Login form loaded and visible
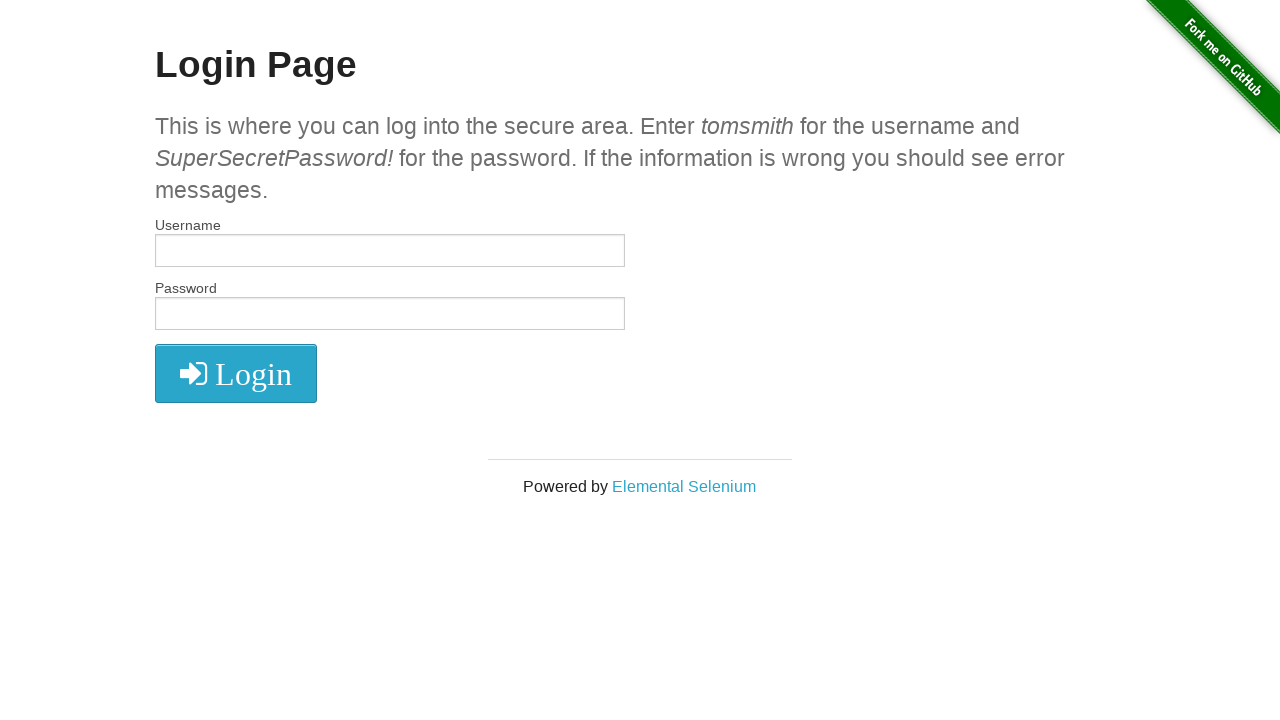

Clicked Login button without entering username/password at (236, 373) on #login button
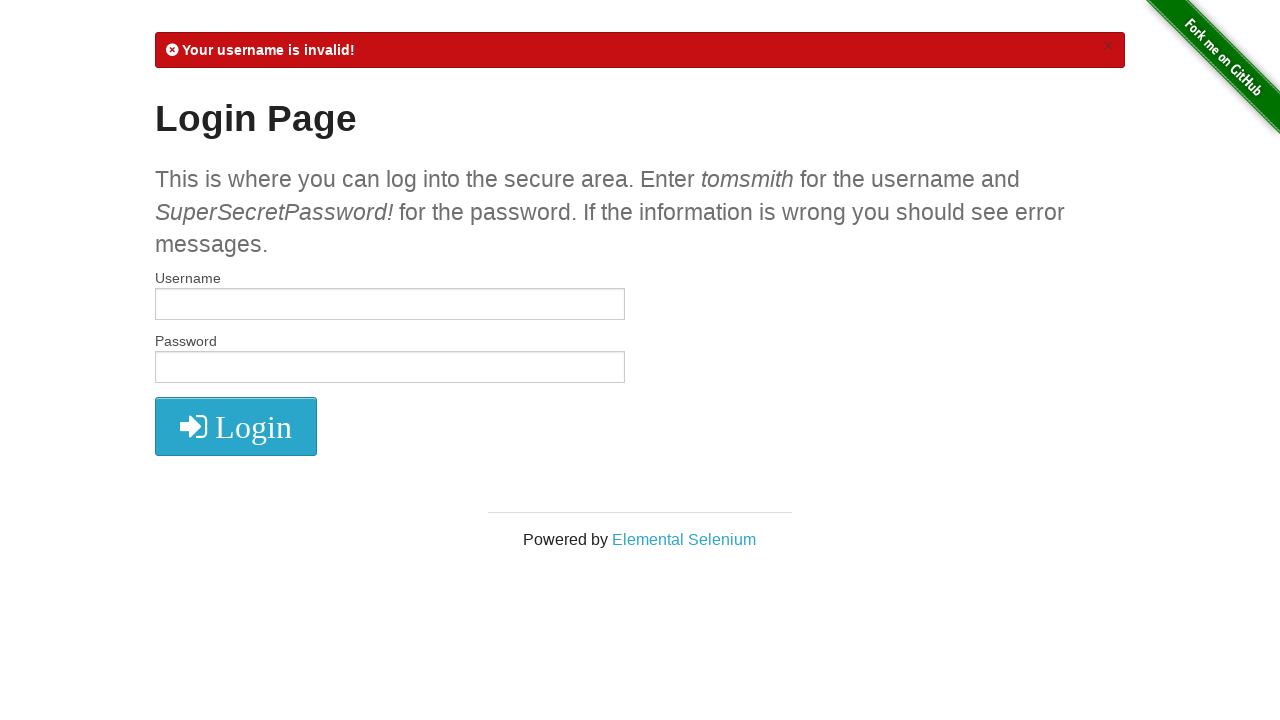

Error flash message appeared
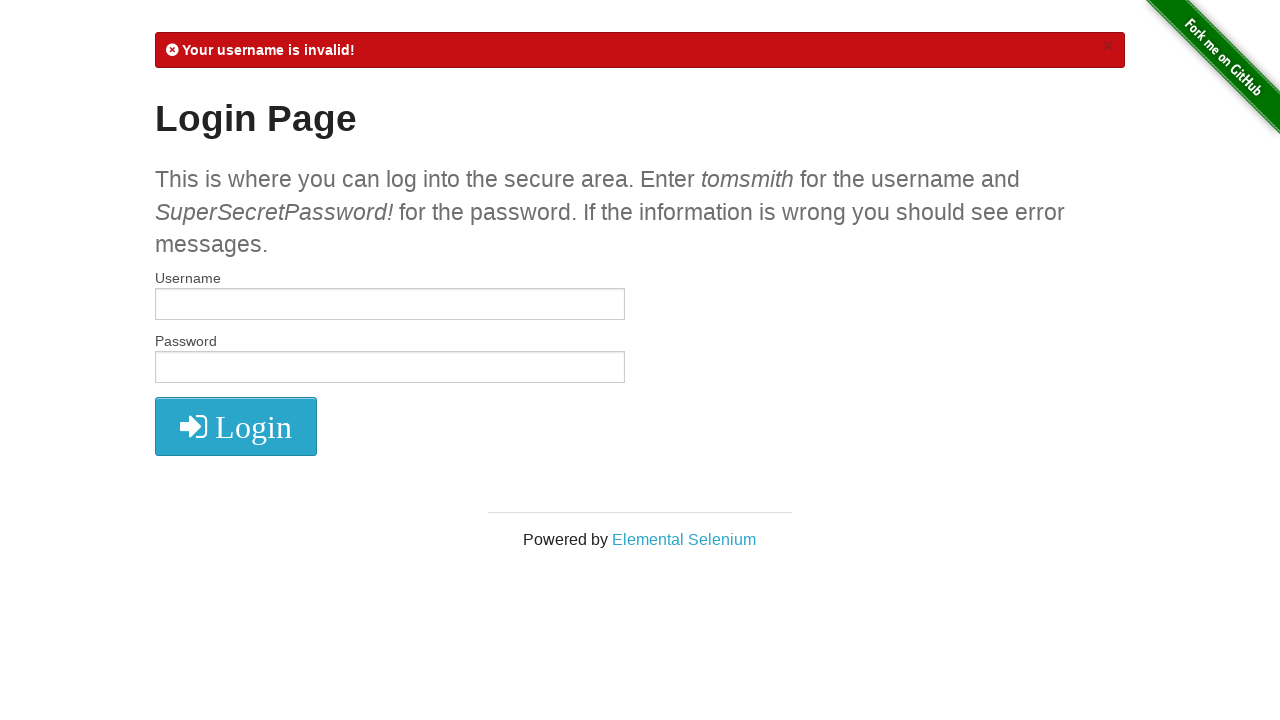

Retrieved error message text content
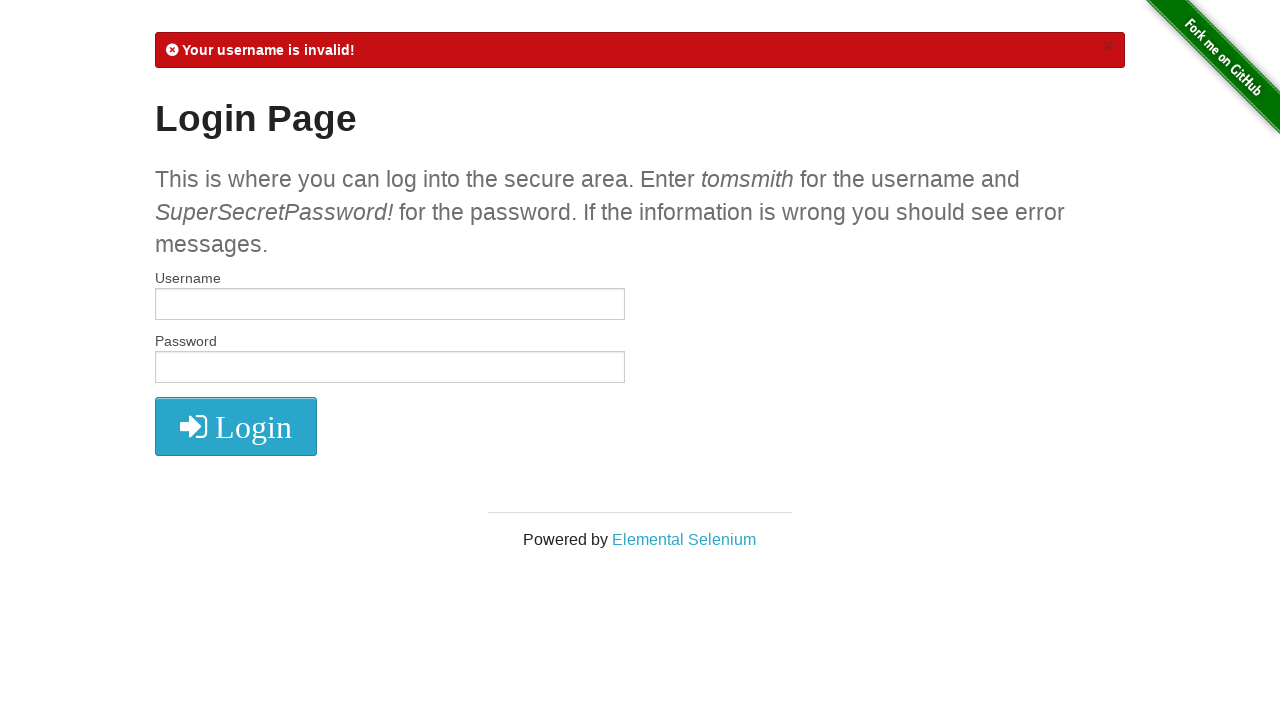

Verified error message contains 'Your username is invalid!'
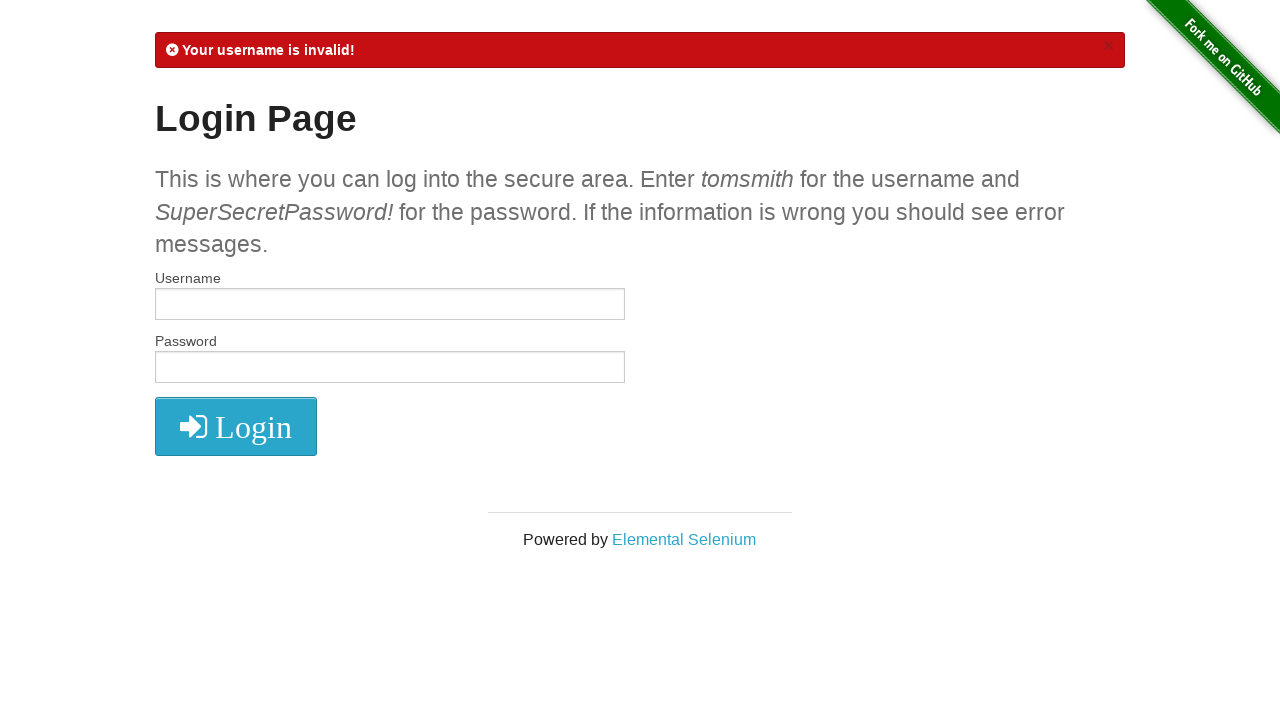

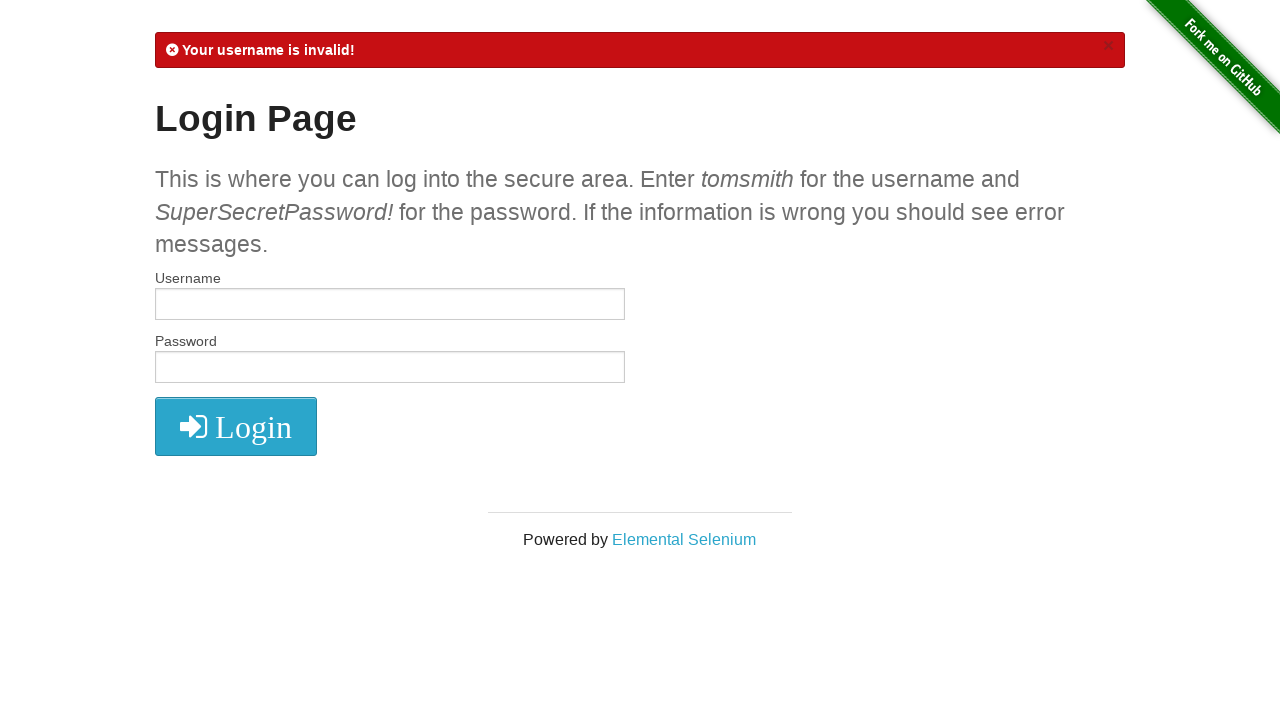